Tests e-commerce functionality by adding multiple items to cart, proceeding to checkout, and applying a promo code

Starting URL: https://rahulshettyacademy.com/seleniumPractise/#/

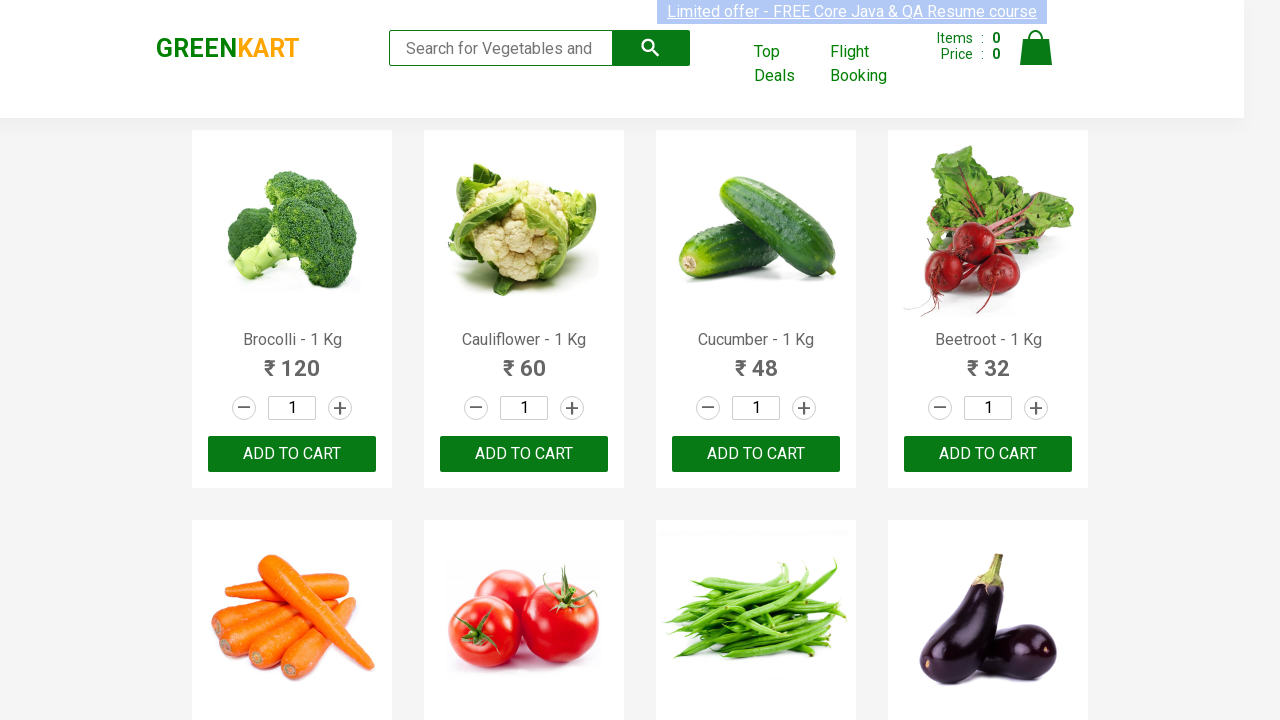

Waited for product list to load
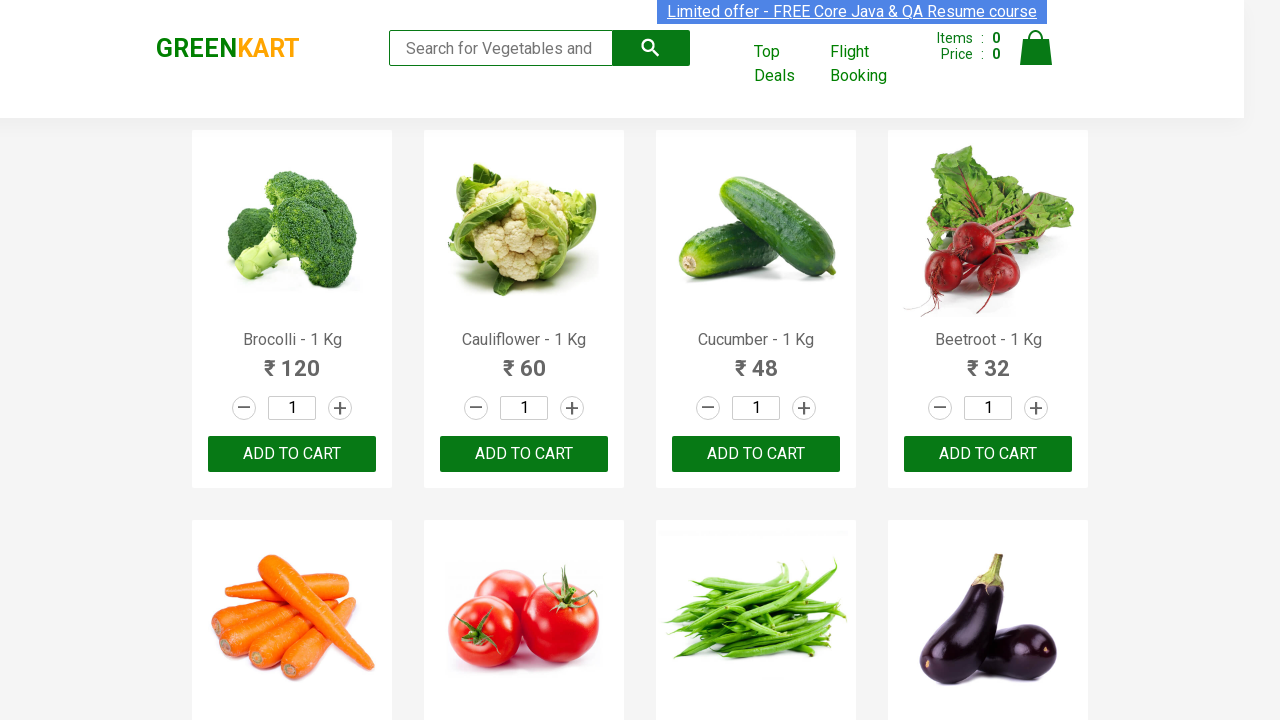

Retrieved all product elements from the page
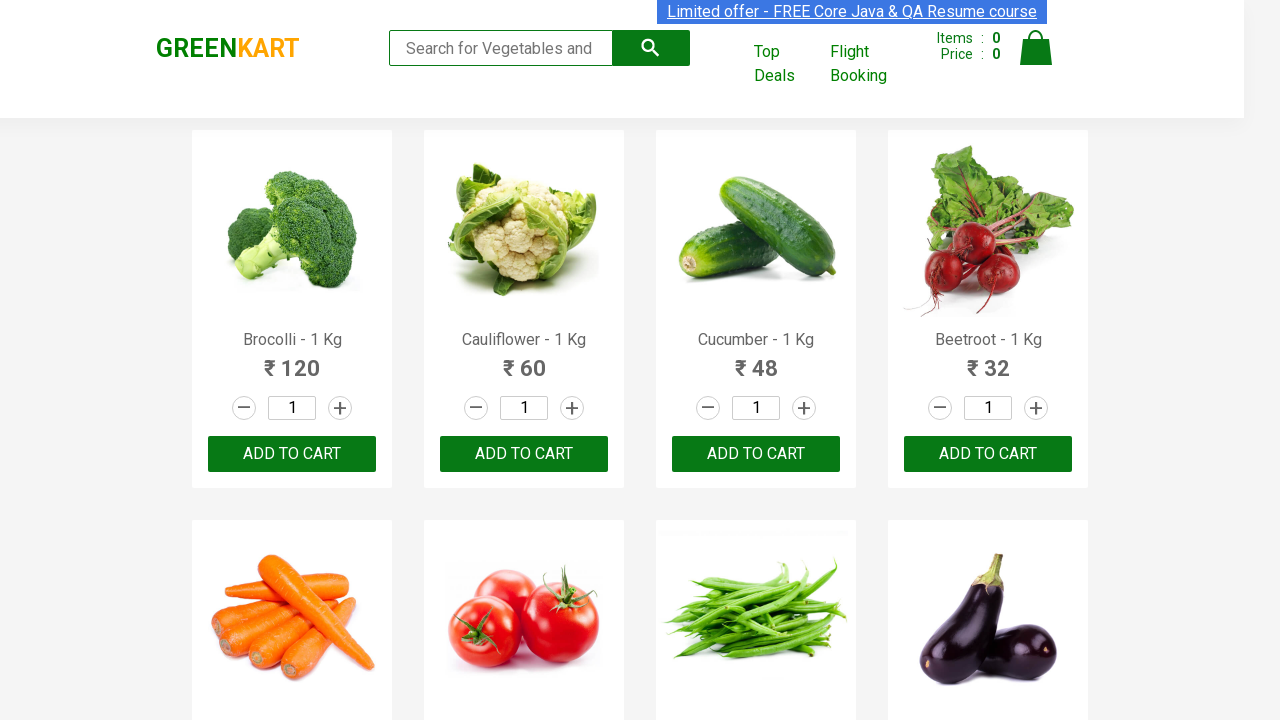

Added 'Brocolli' to cart at (292, 454) on div.product-action button >> nth=0
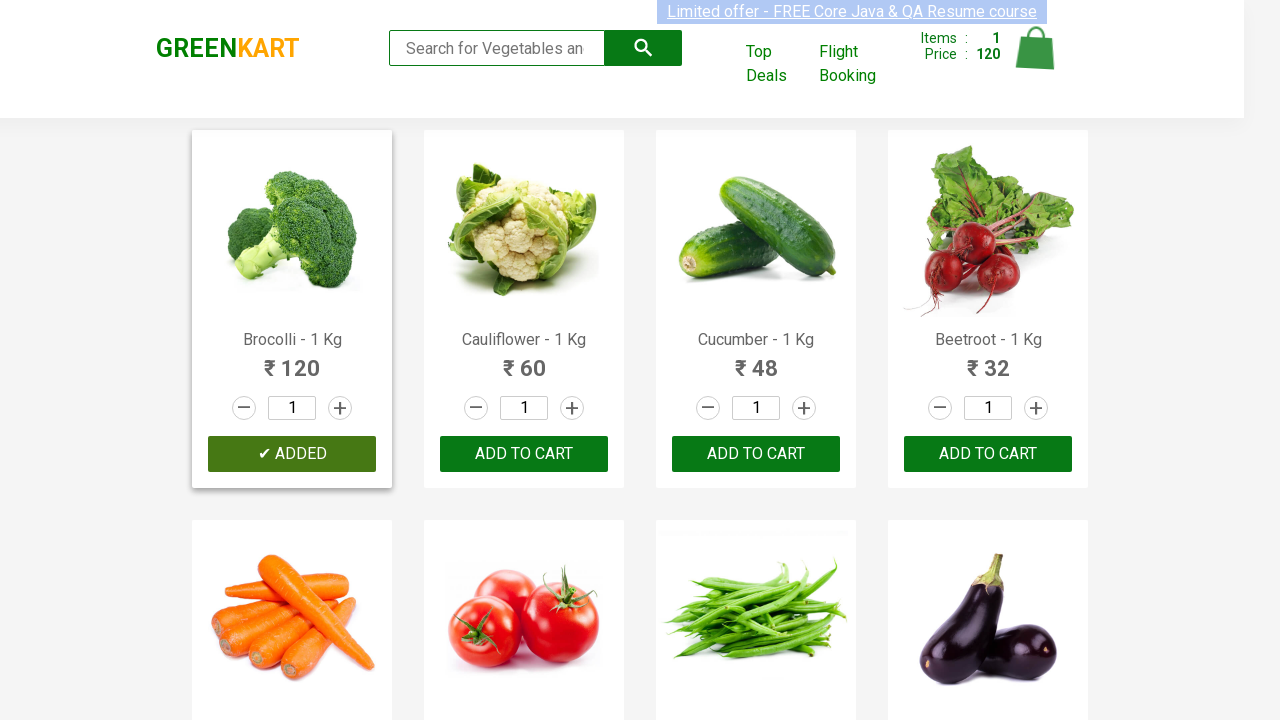

Added 'Cucumber' to cart at (756, 454) on div.product-action button >> nth=2
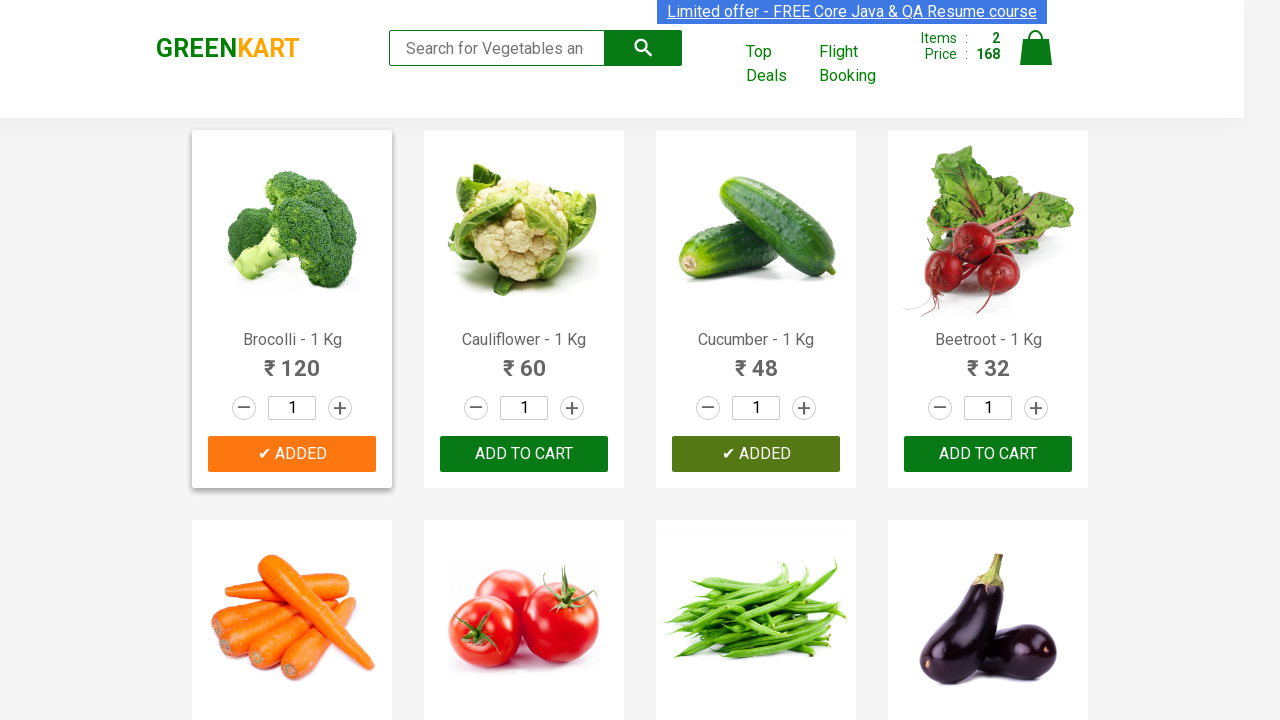

Added 'Beetroot' to cart at (988, 454) on div.product-action button >> nth=3
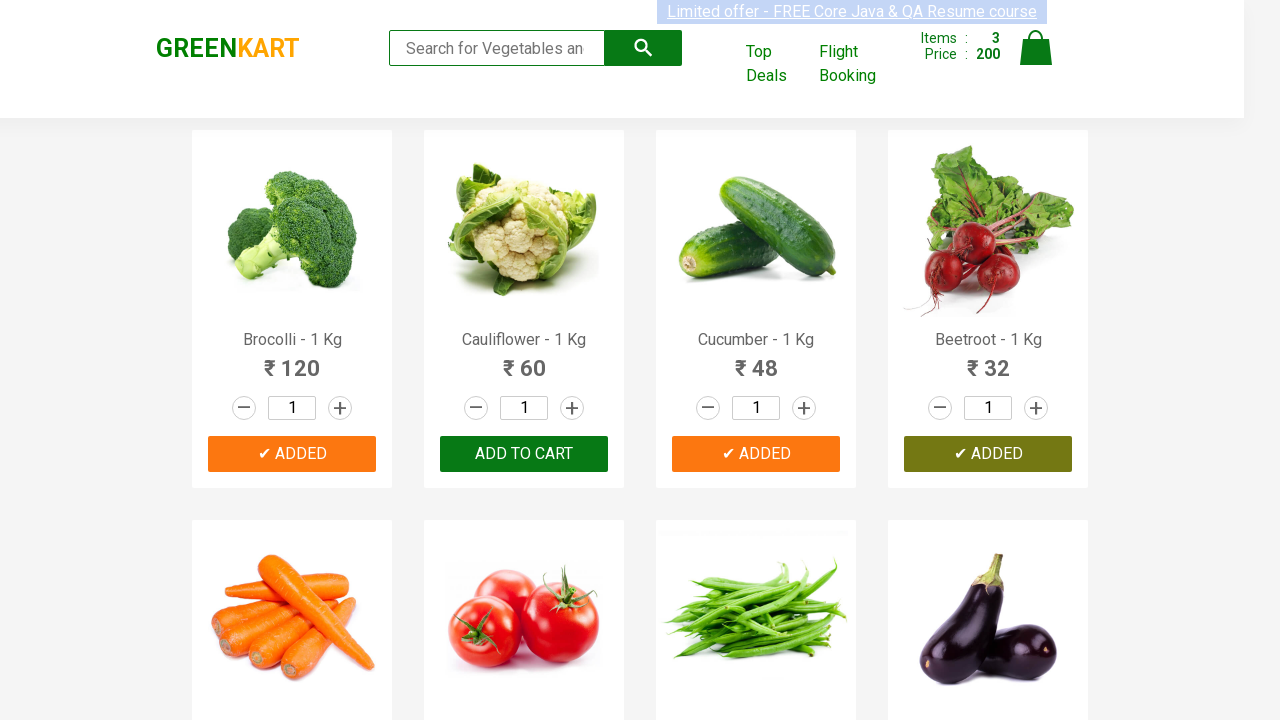

Added 'Brinjal' to cart at (988, 360) on div.product-action button >> nth=7
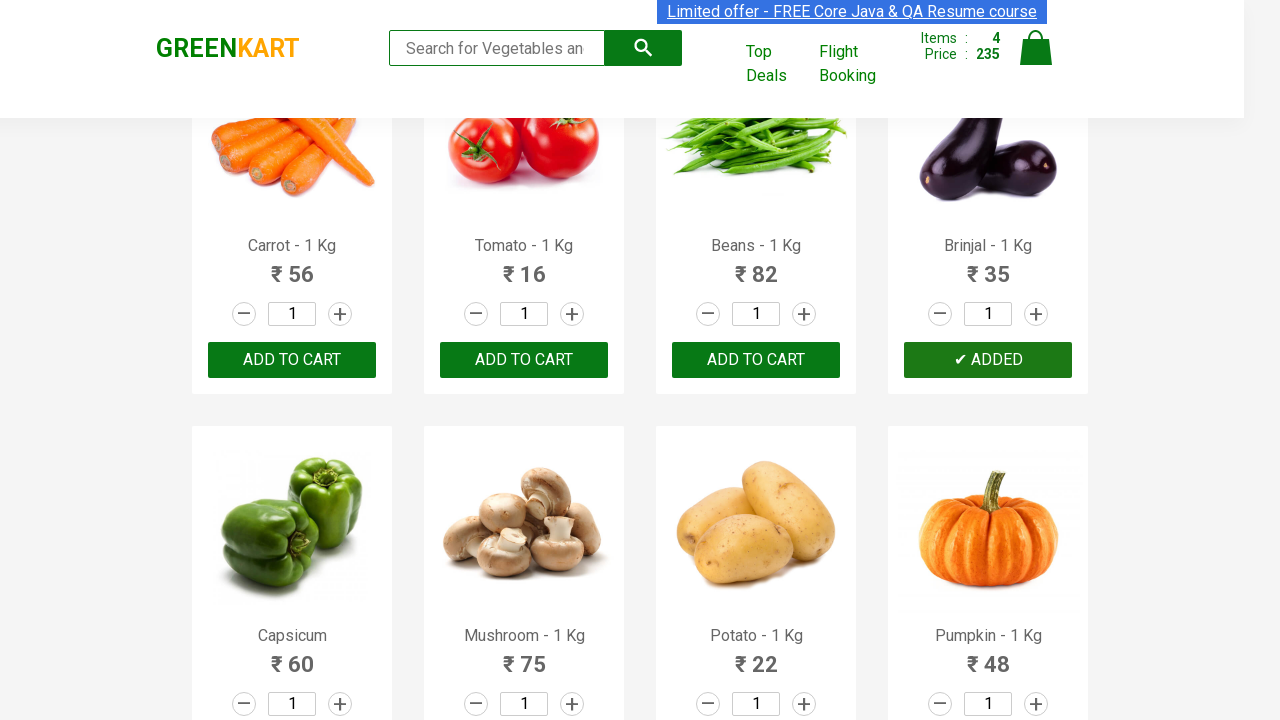

Clicked on cart icon to open shopping cart at (1036, 48) on img[alt='Cart']
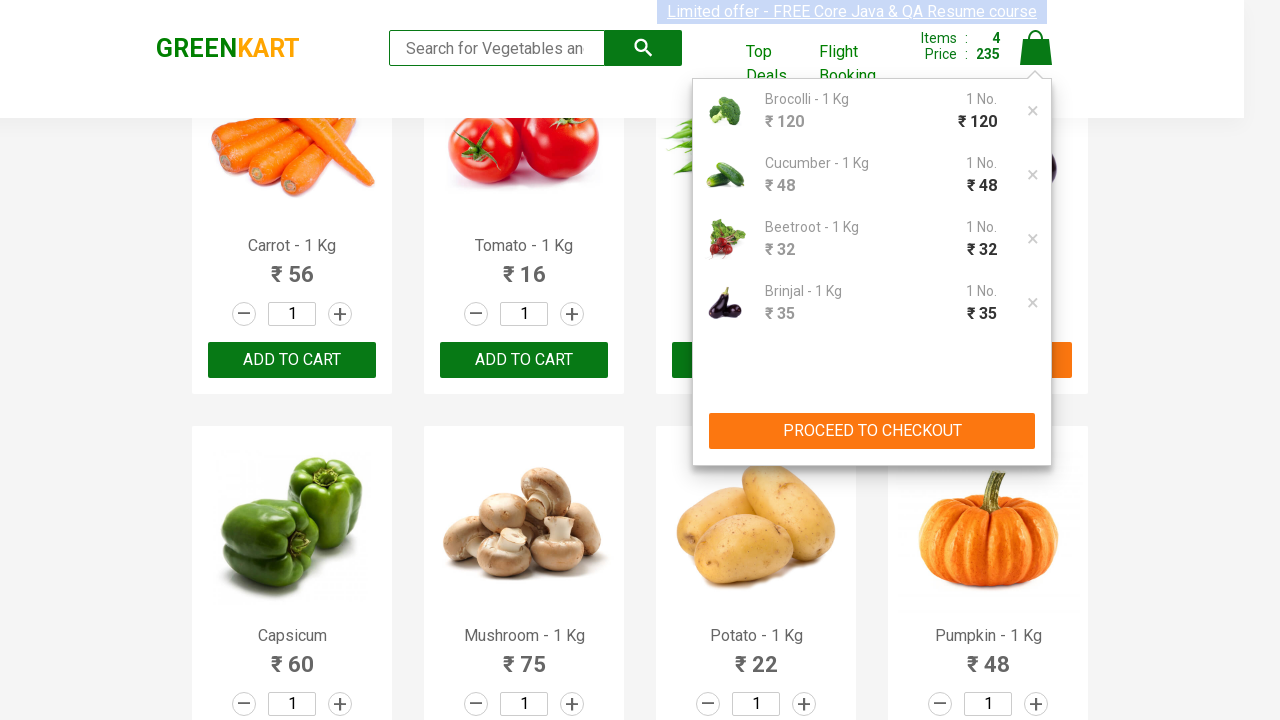

Clicked 'PROCEED TO CHECKOUT' button at (872, 431) on xpath=//button[text()='PROCEED TO CHECKOUT']
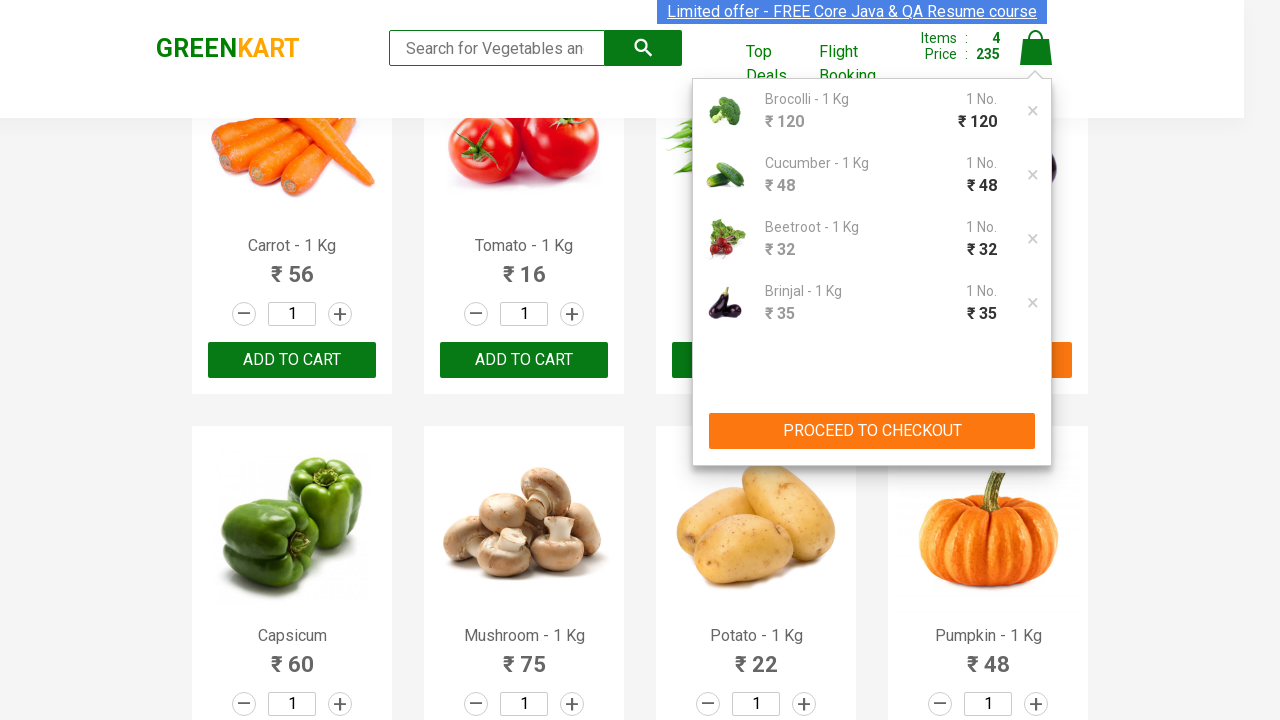

Waited for promo code field to appear
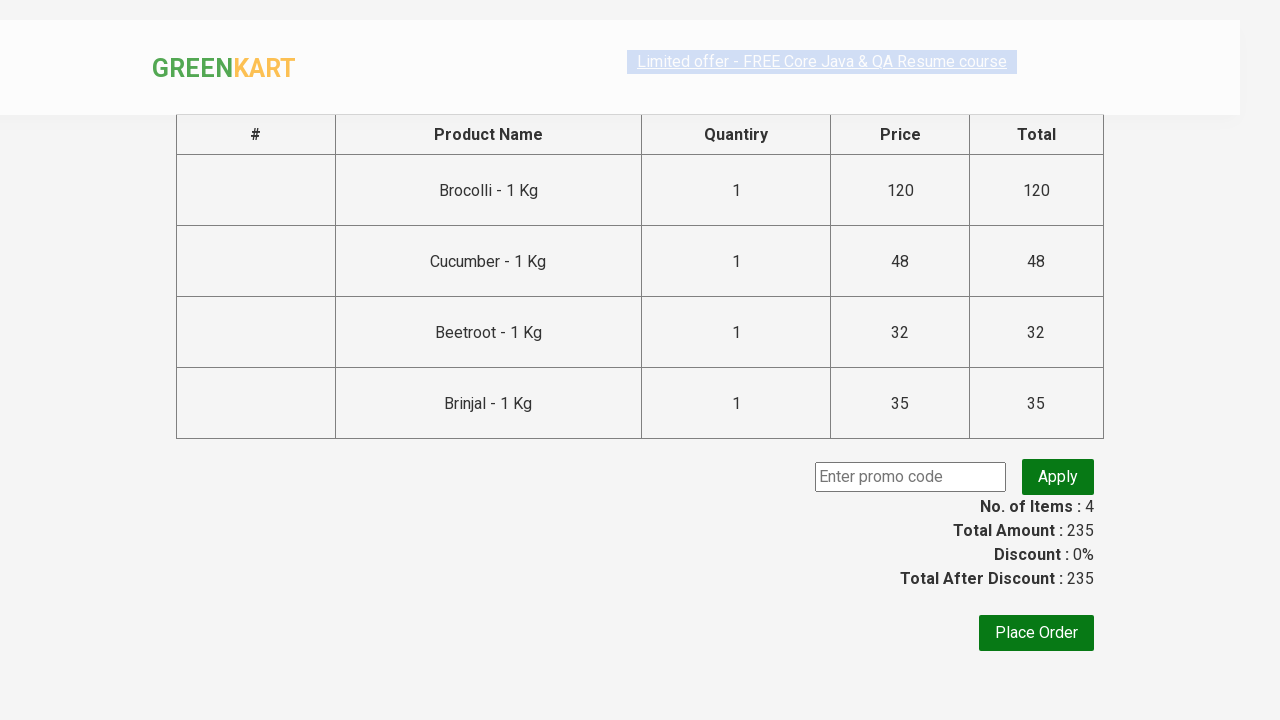

Entered promo code 'rahulshettyacademy' on input.promoCode
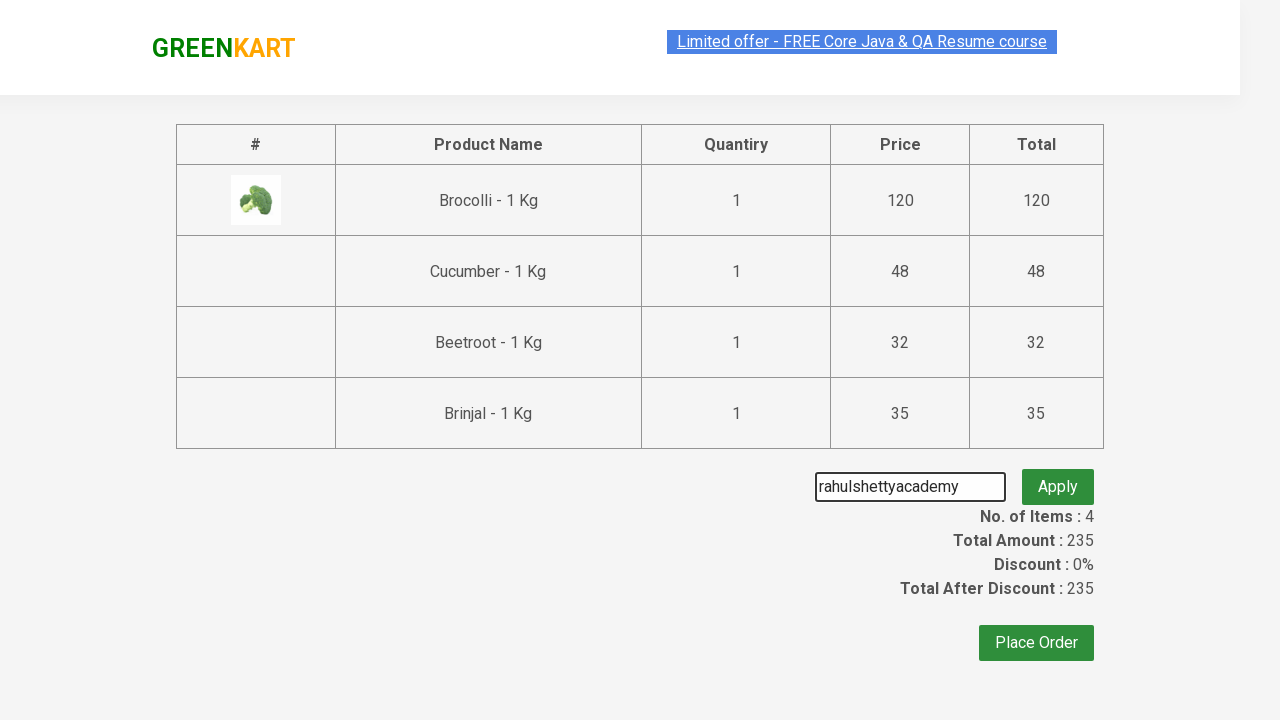

Clicked 'Apply' button to apply promo code at (1058, 477) on xpath=//button[text()='Apply']
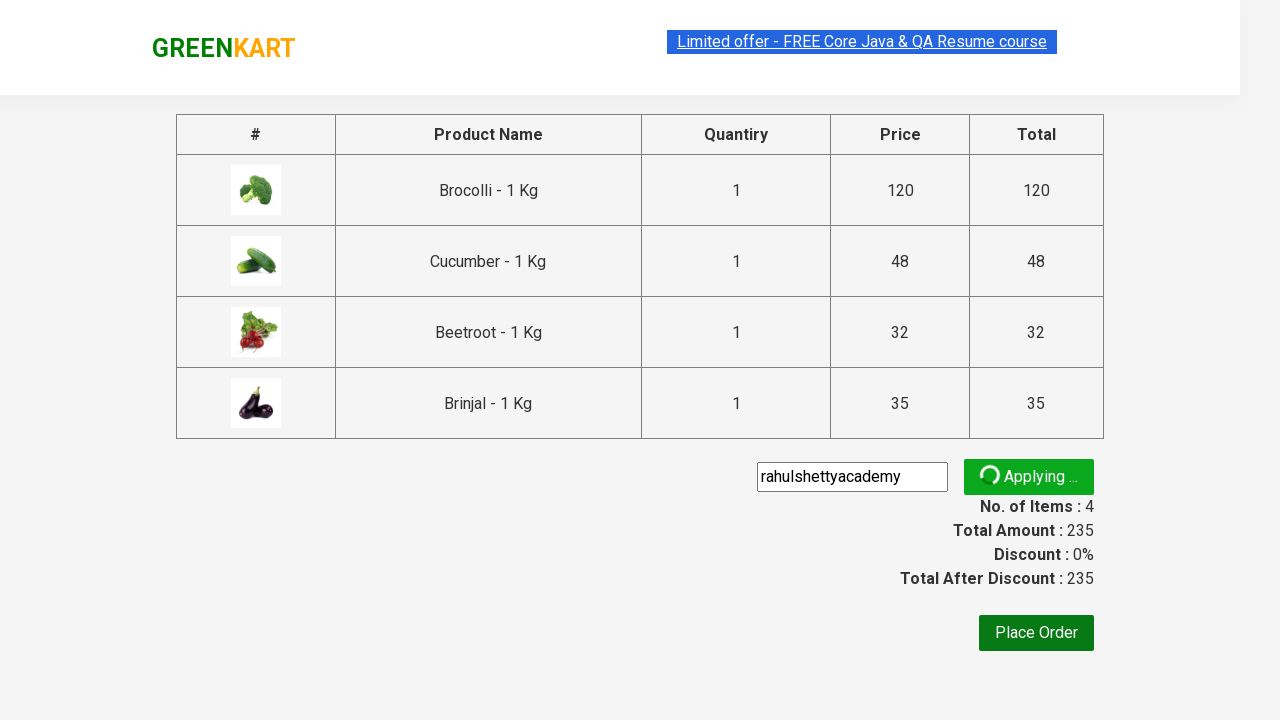

Promo code successfully applied, confirmation message displayed
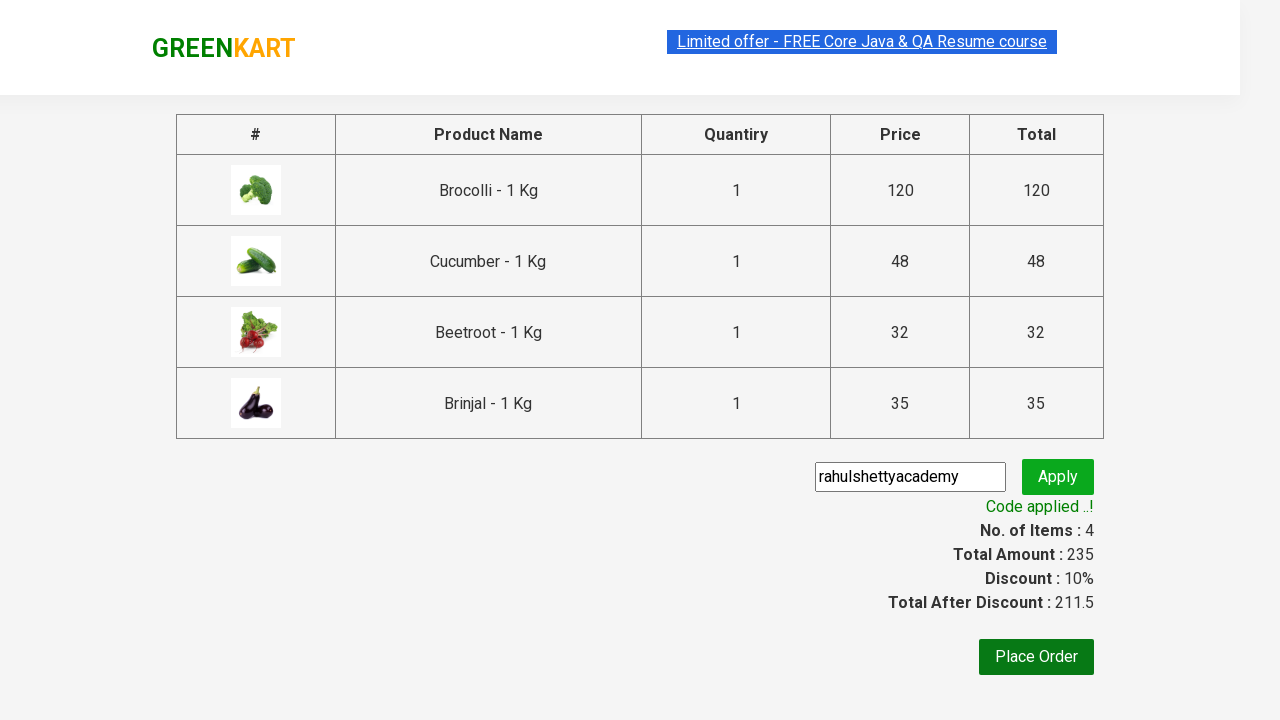

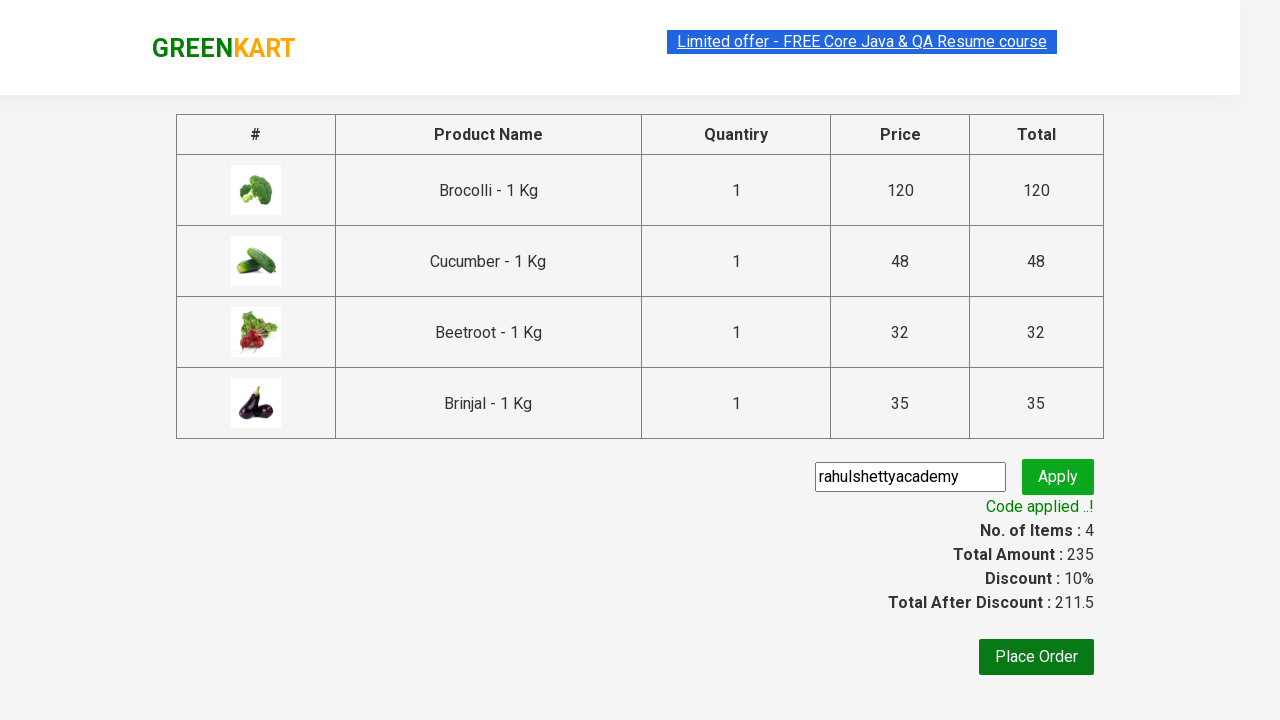